Navigates to QQ.com homepage and verifies the page loads

Starting URL: http://www.qq.com

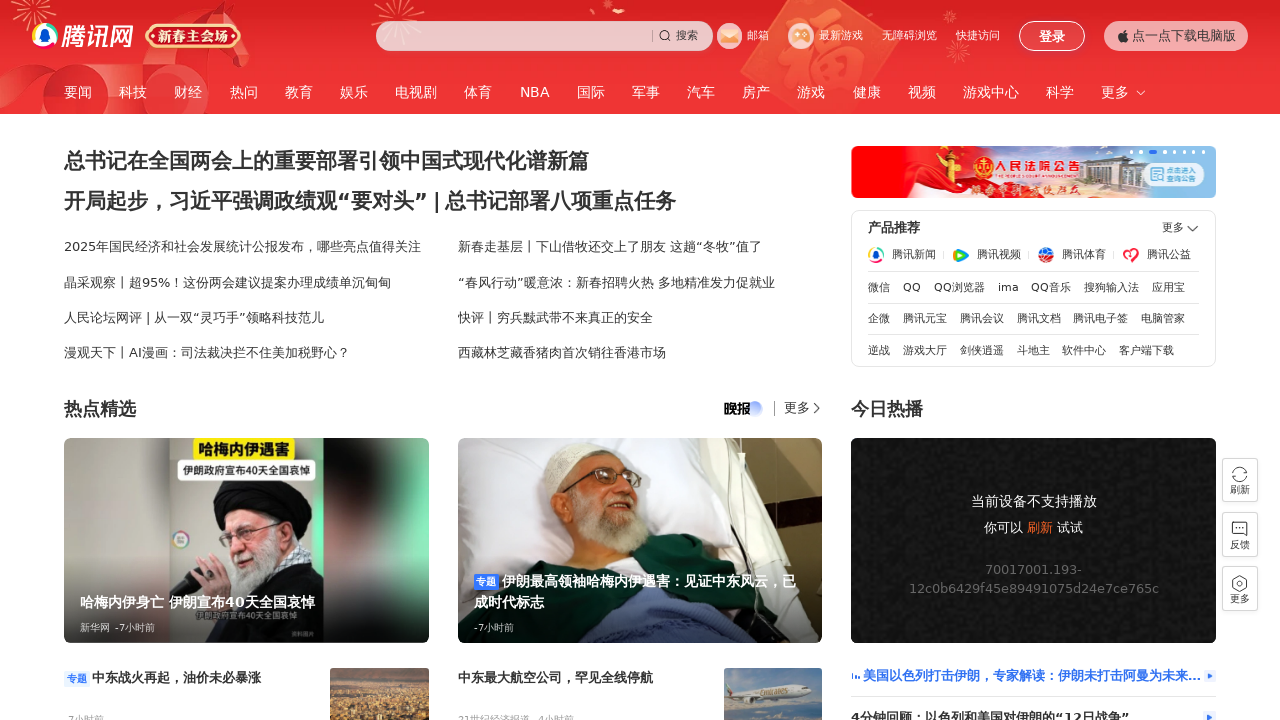

QQ.com homepage loaded - DOM content ready
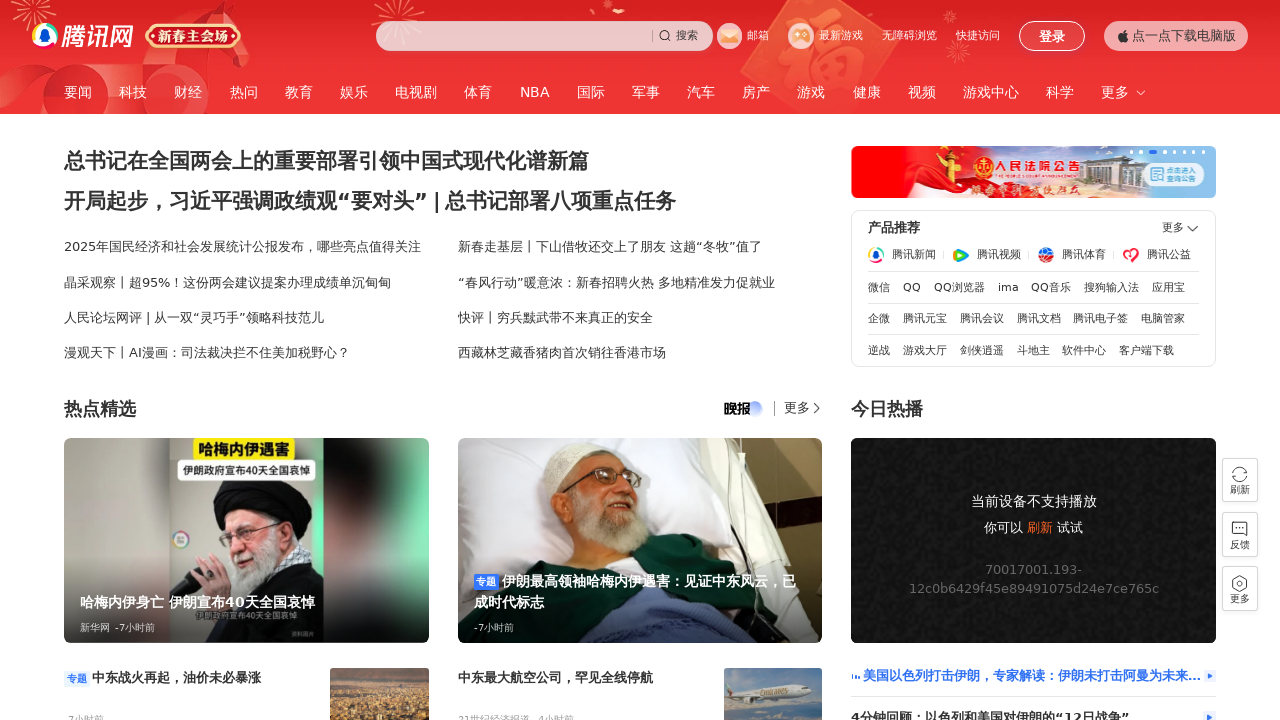

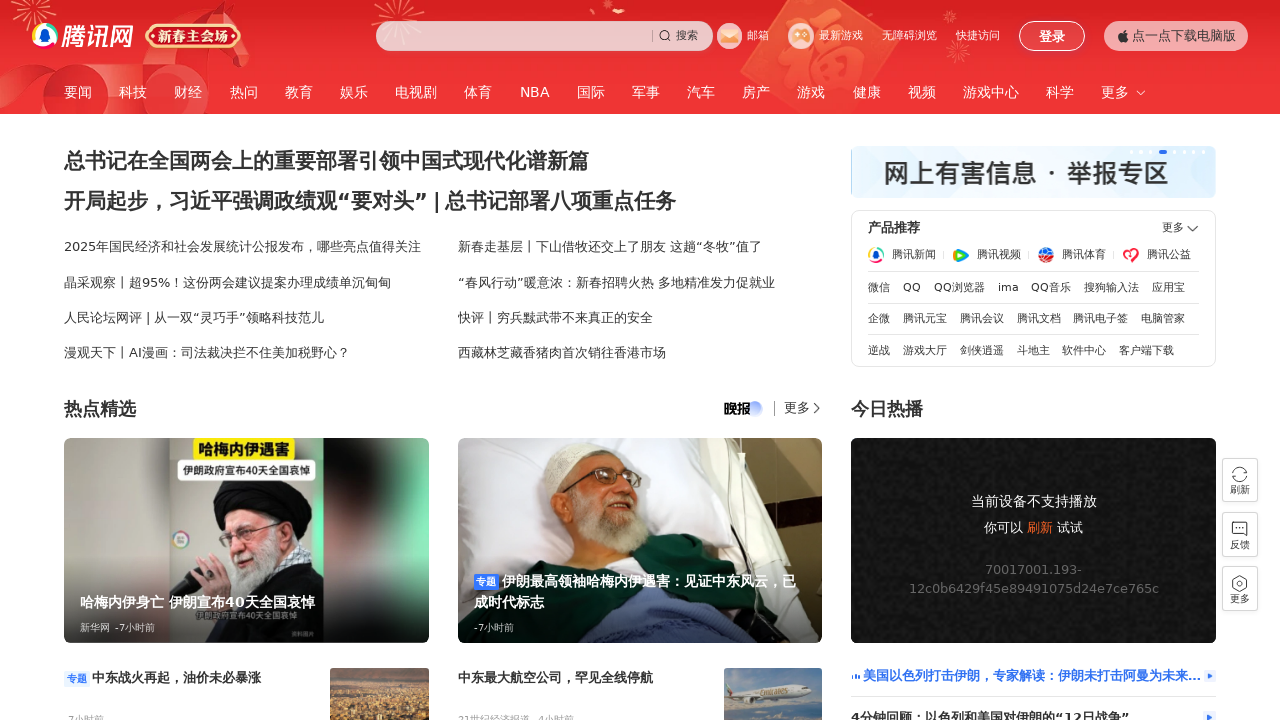